Tests a Wordament word solver by filling in a 4x4 grid of letter tiles and waiting for the solver to display word results in the output table.

Starting URL: https://wordament.douile.com/

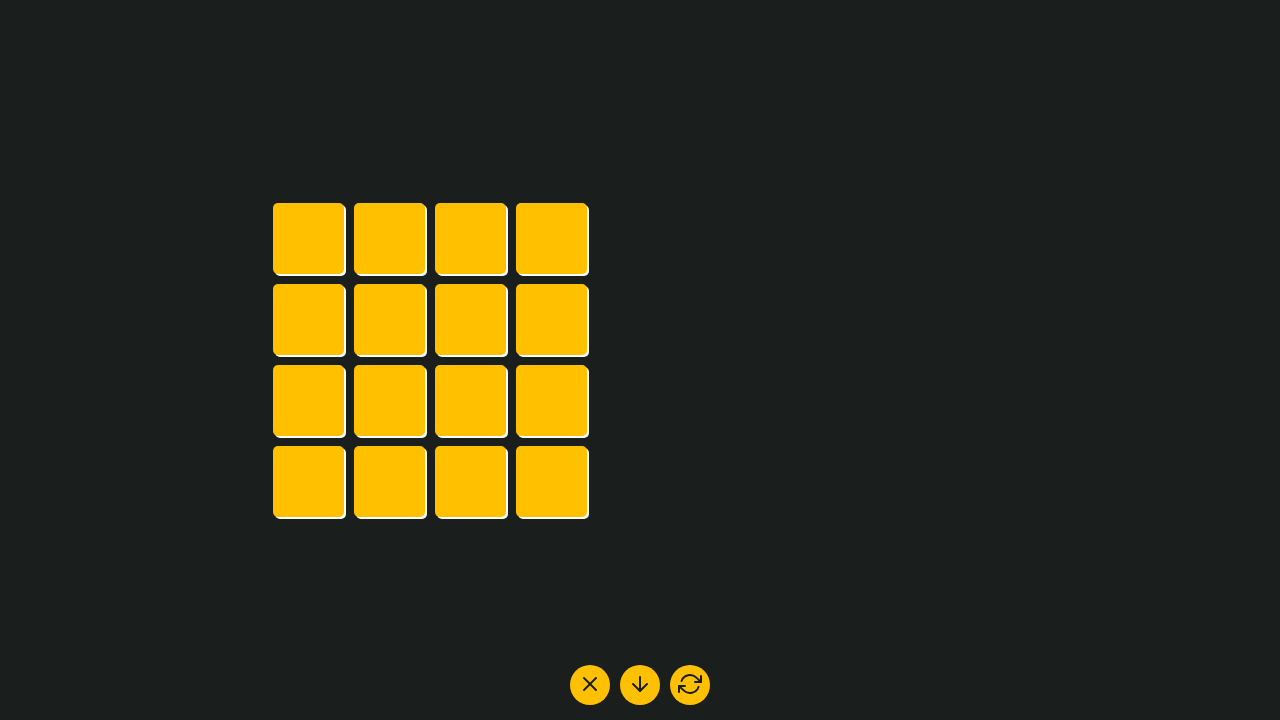

Waited 2 seconds for page to load
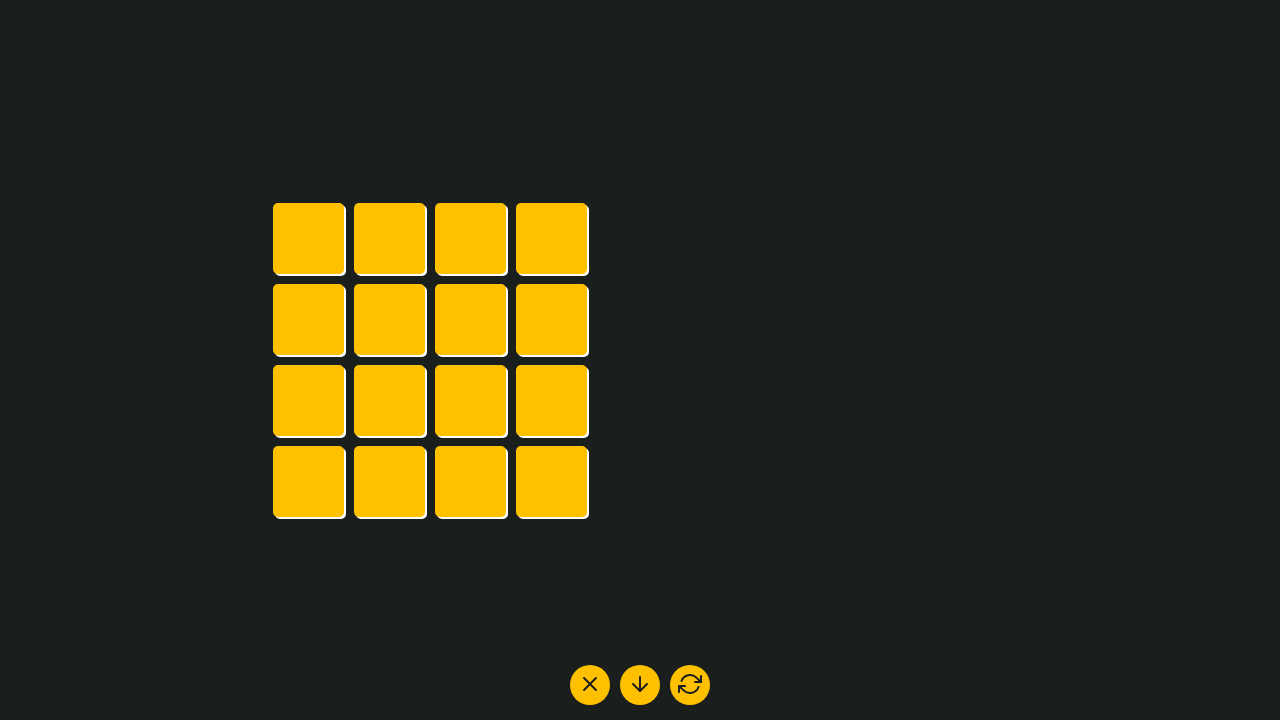

Filled tile 1 with letter 'c' at position (0, 0) on input[aria-label='Tile 1 input']
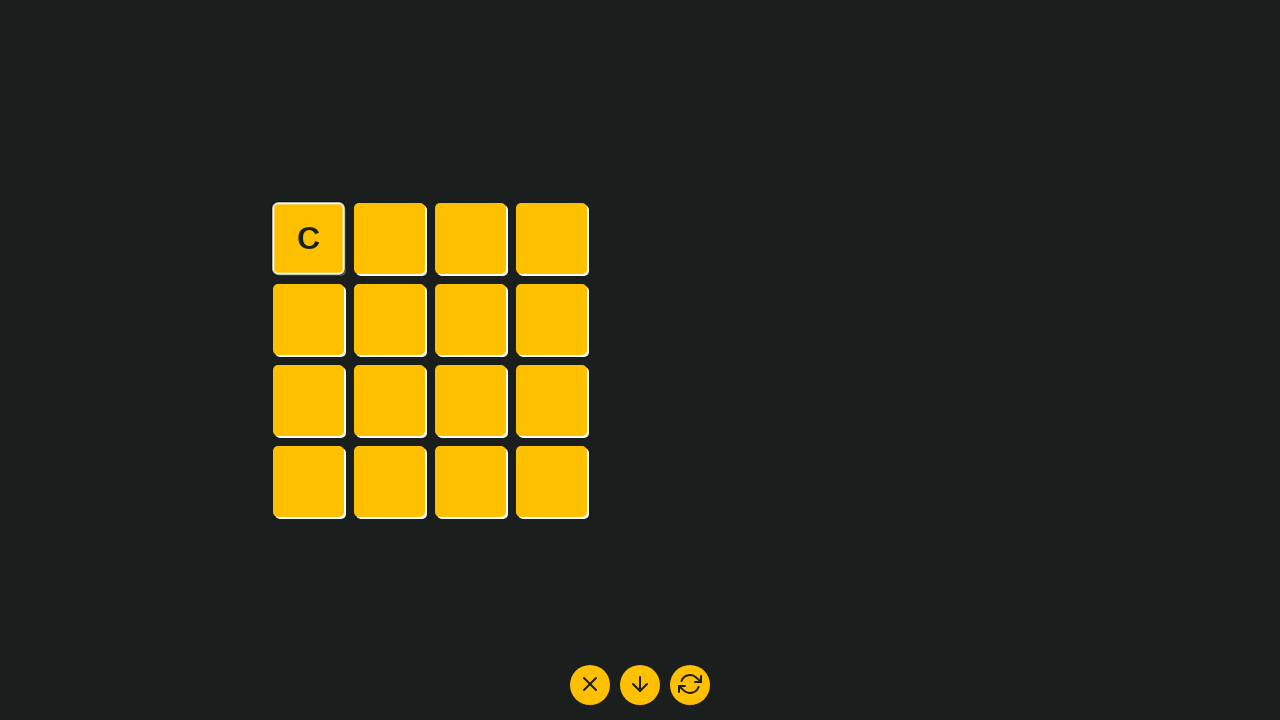

Filled tile 2 with letter 'a' at position (0, 1) on input[aria-label='Tile 2 input']
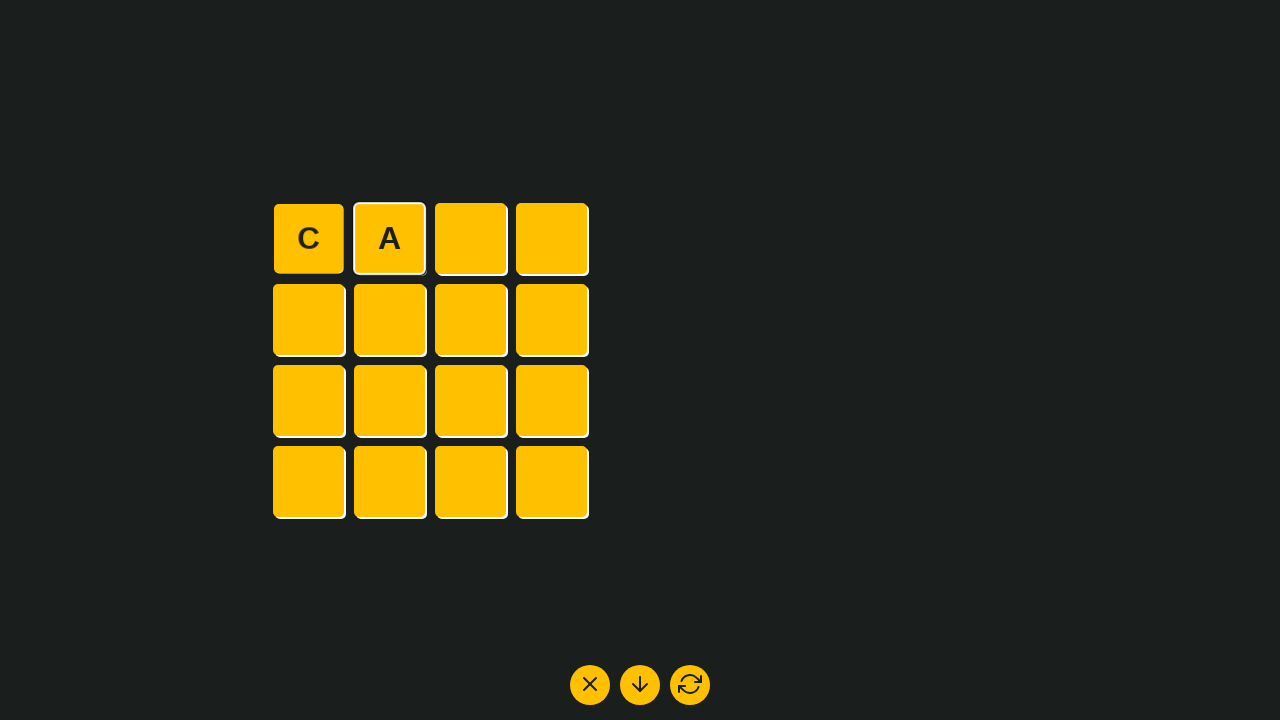

Filled tile 3 with letter 't' at position (0, 2) on input[aria-label='Tile 3 input']
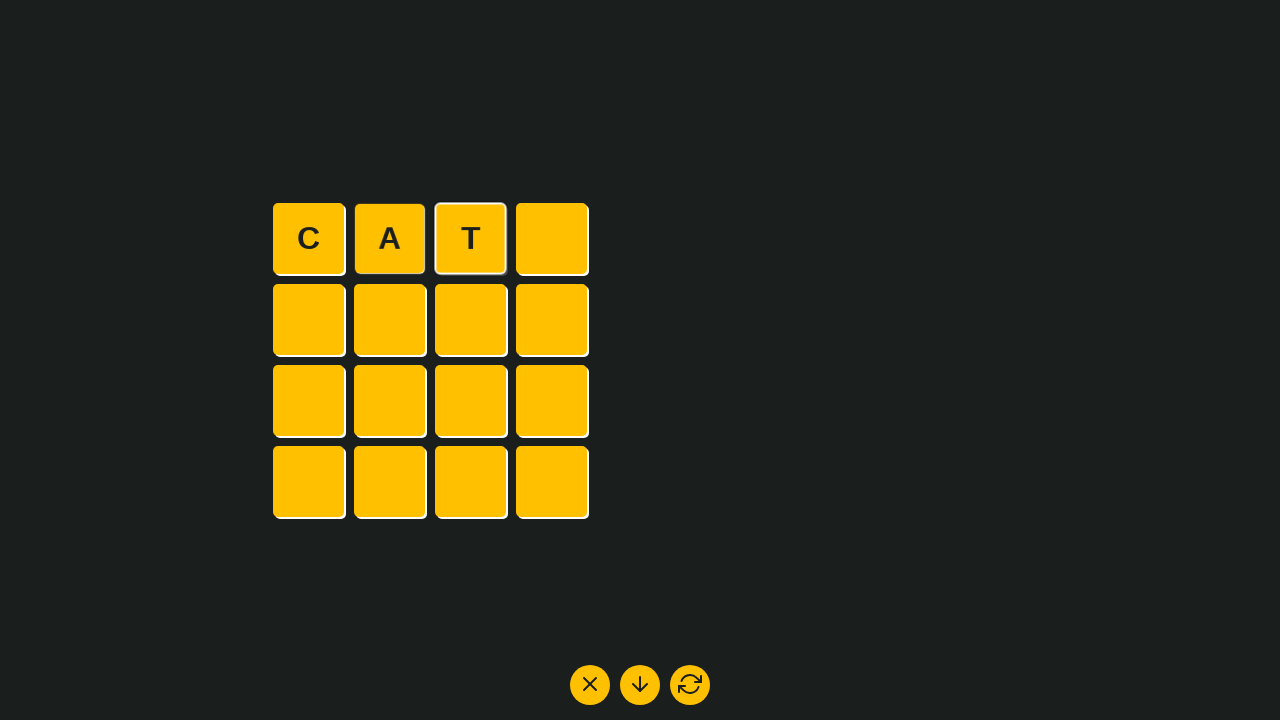

Filled tile 4 with letter 's' at position (0, 3) on input[aria-label='Tile 4 input']
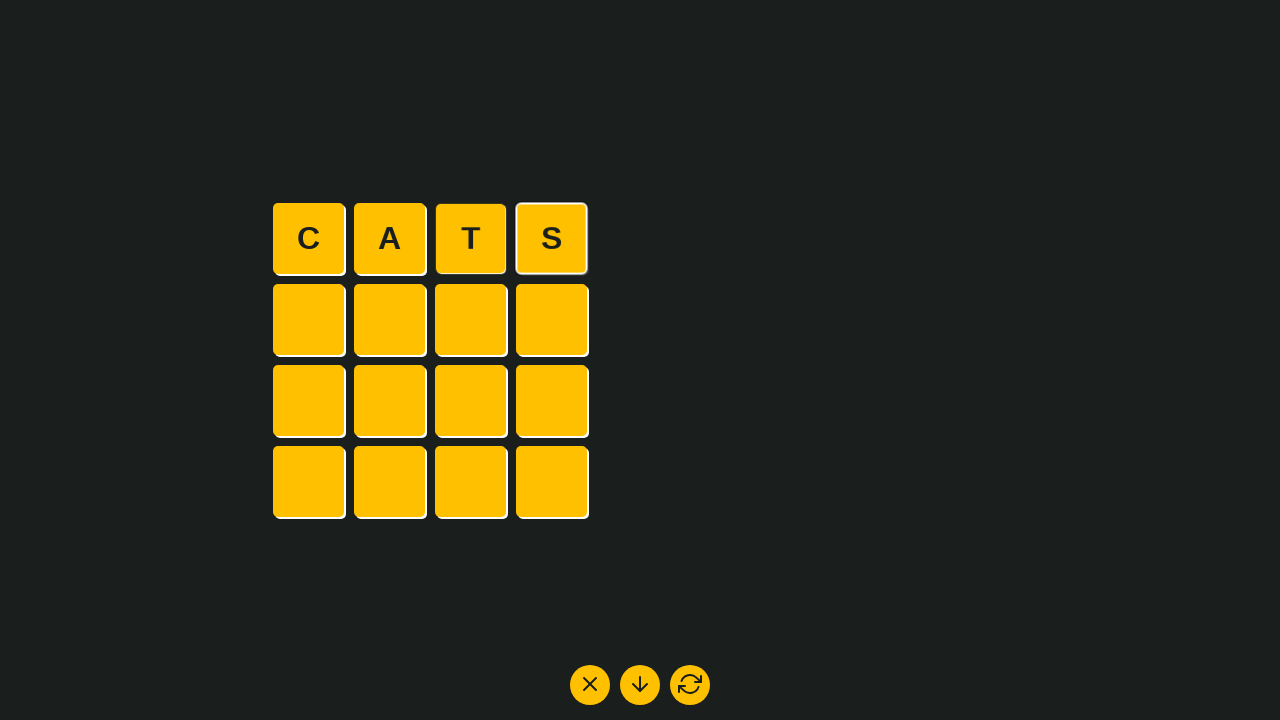

Filled tile 5 with letter 'r' at position (1, 0) on input[aria-label='Tile 5 input']
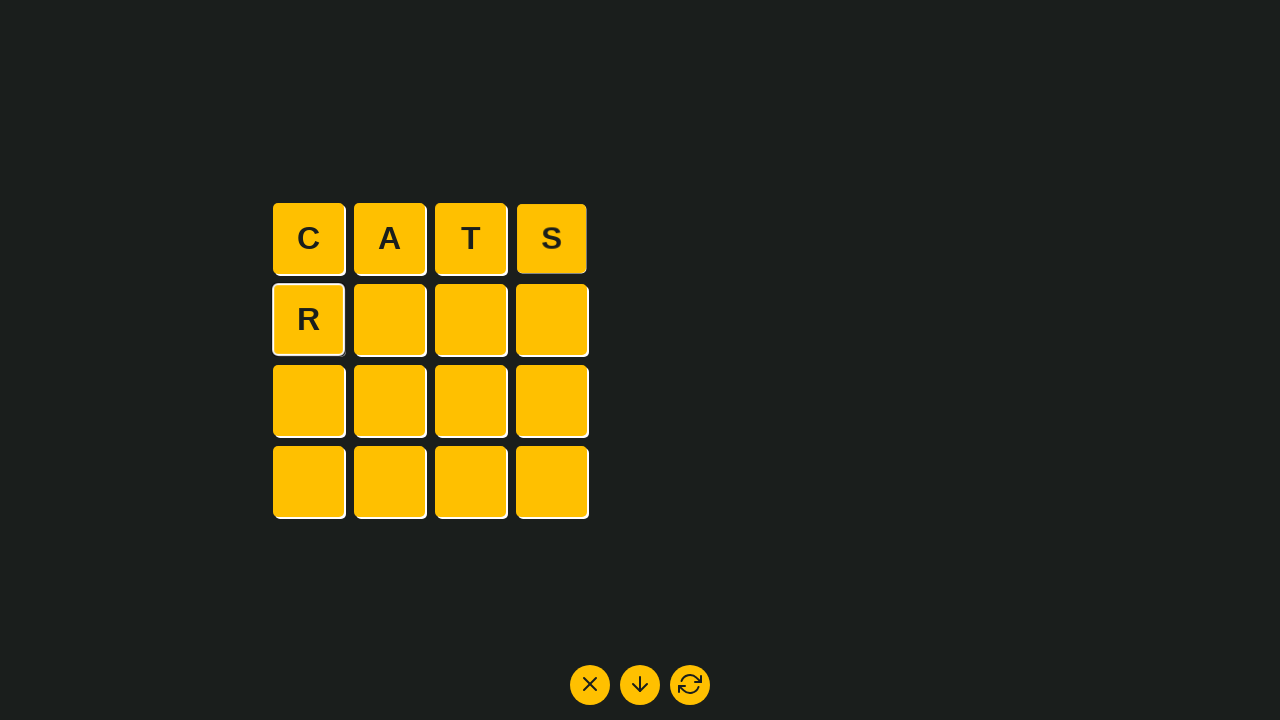

Filled tile 6 with letter 'e' at position (1, 1) on input[aria-label='Tile 6 input']
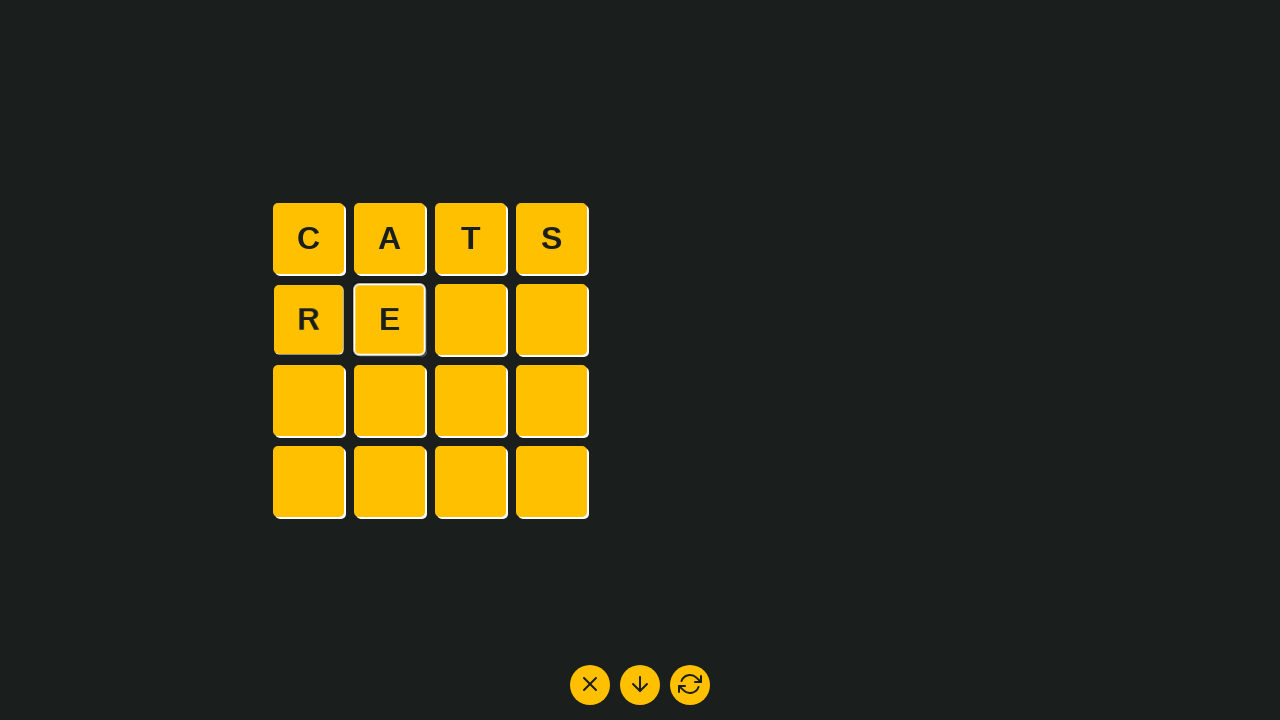

Filled tile 7 with letter 'd' at position (1, 2) on input[aria-label='Tile 7 input']
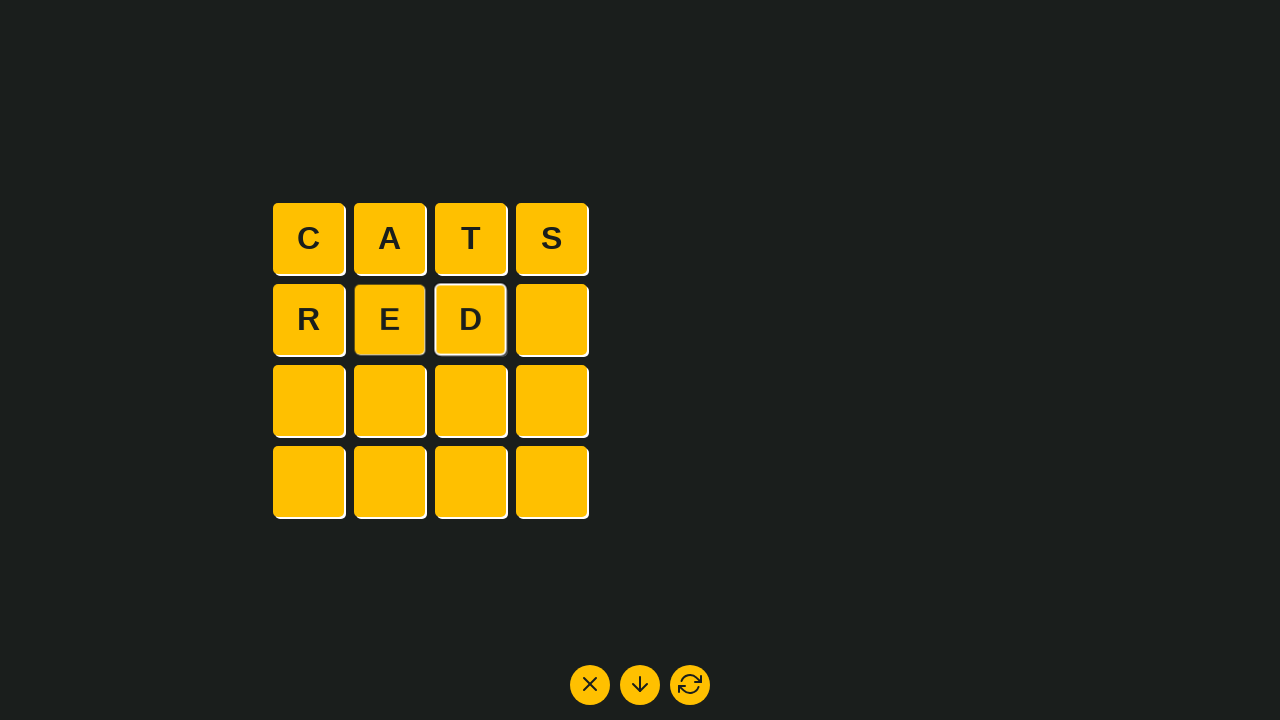

Filled tile 8 with letter 's' at position (1, 3) on input[aria-label='Tile 8 input']
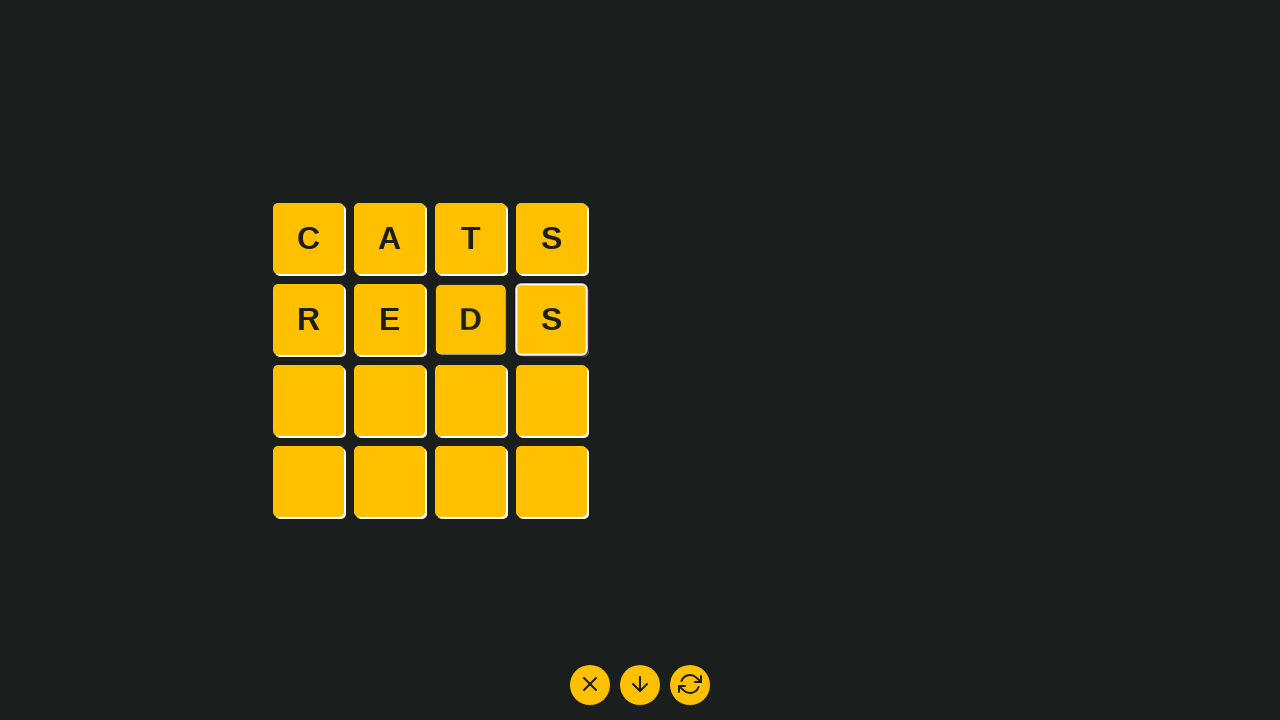

Filled tile 9 with letter 'o' at position (2, 0) on input[aria-label='Tile 9 input']
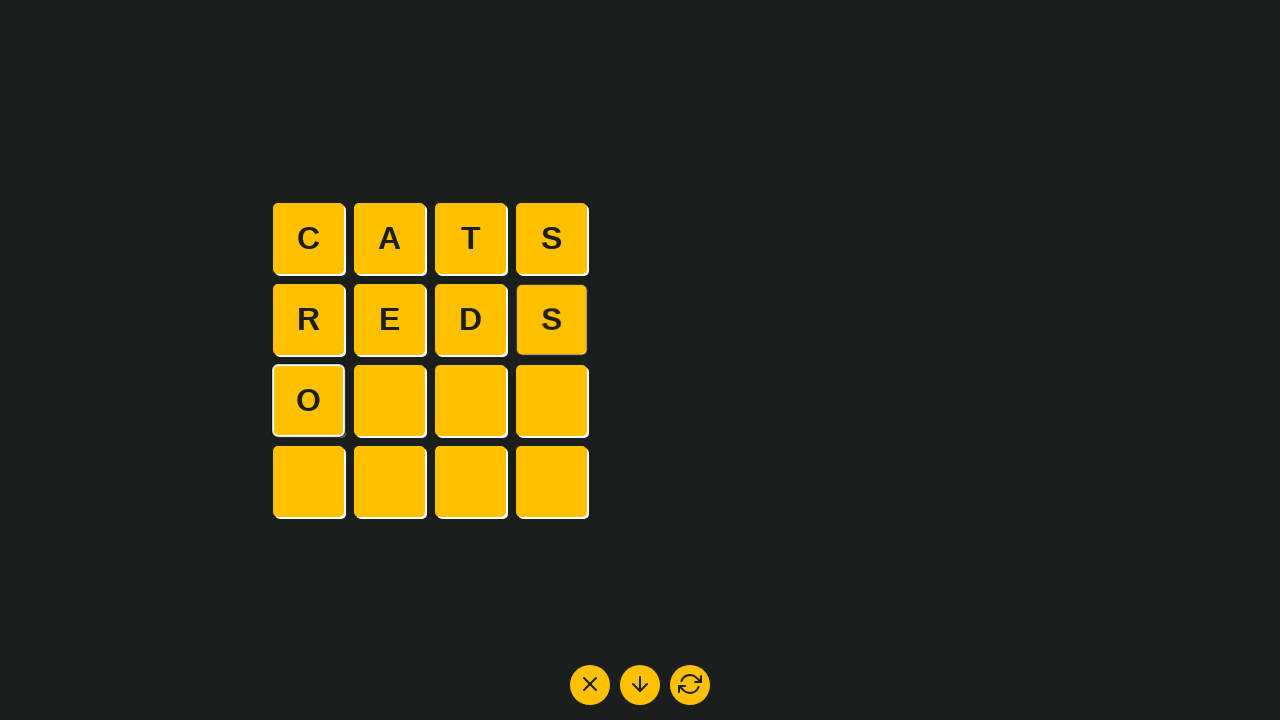

Filled tile 10 with letter 't' at position (2, 1) on input[aria-label='Tile 10 input']
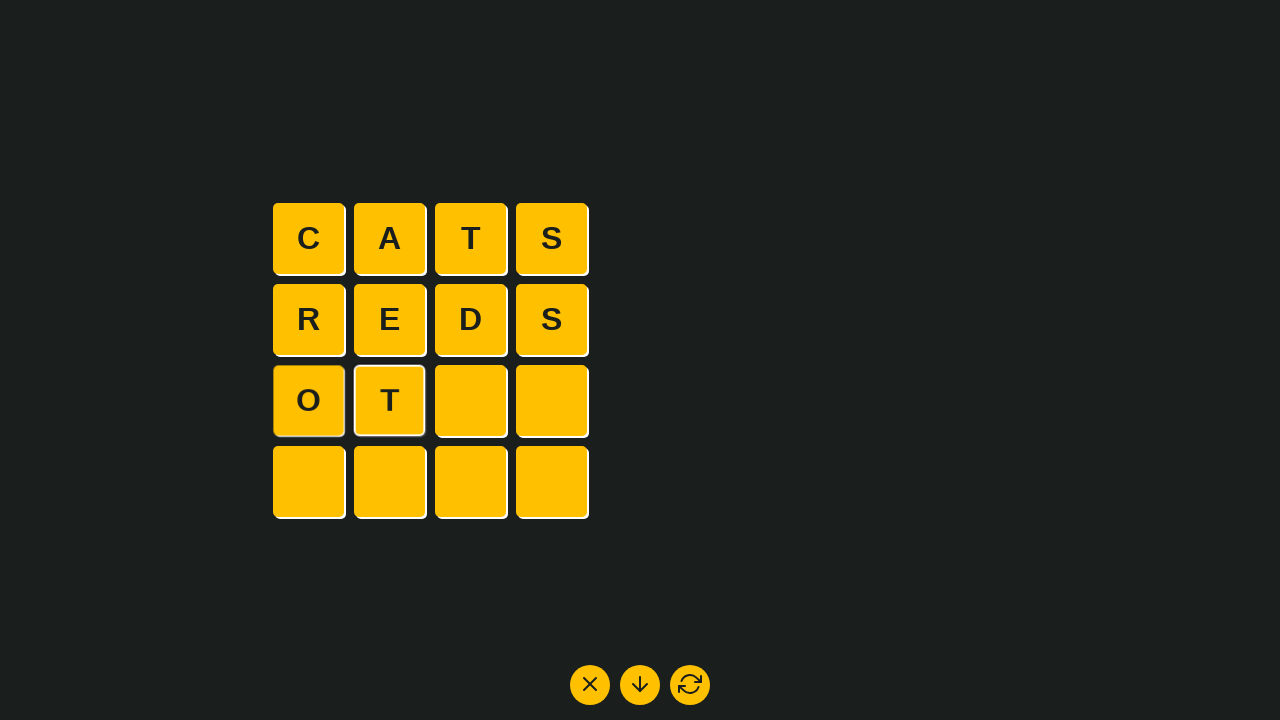

Filled tile 11 with letter 'i' at position (2, 2) on input[aria-label='Tile 11 input']
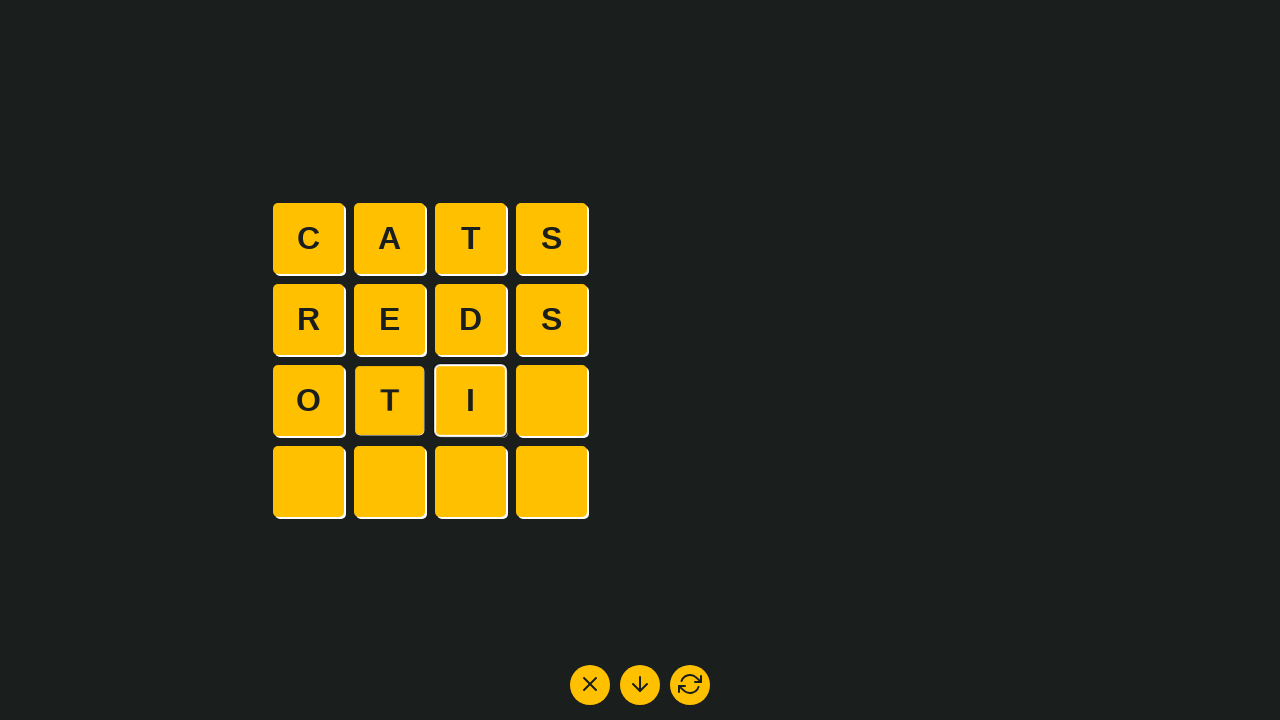

Filled tile 12 with letter 'p' at position (2, 3) on input[aria-label='Tile 12 input']
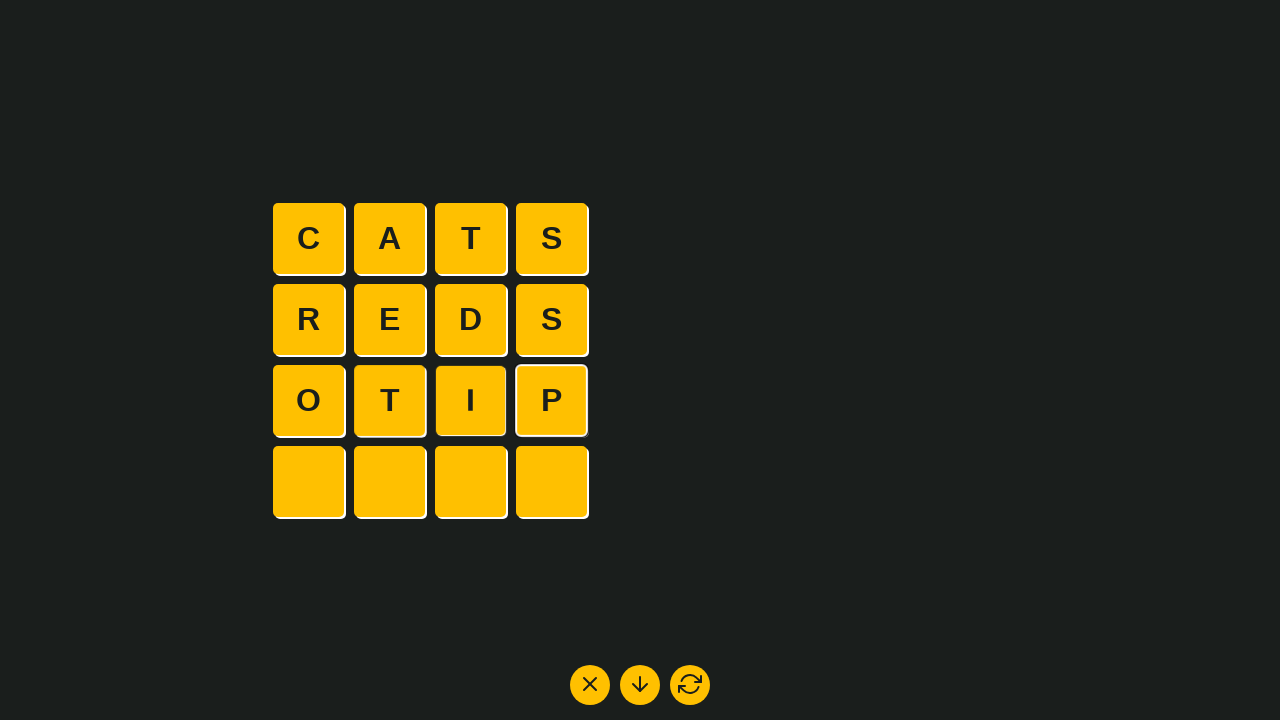

Filled tile 13 with letter 'k' at position (3, 0) on input[aria-label='Tile 13 input']
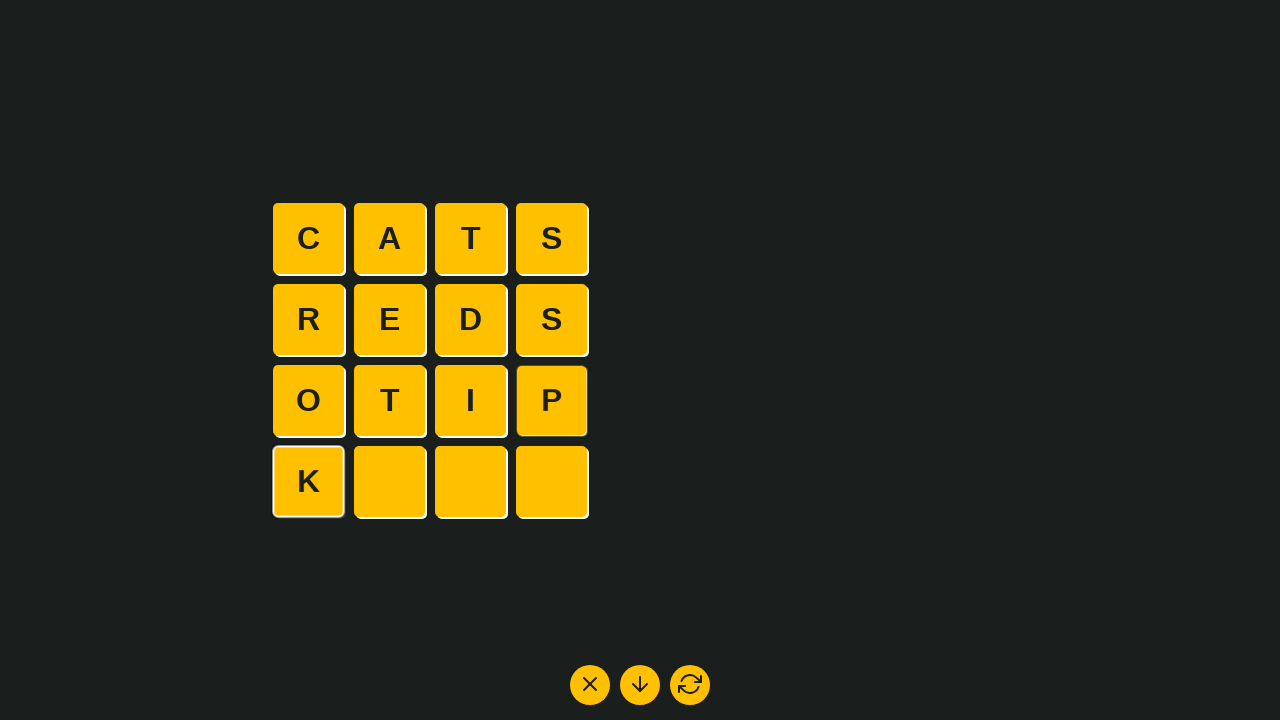

Filled tile 14 with letter 'l' at position (3, 1) on input[aria-label='Tile 14 input']
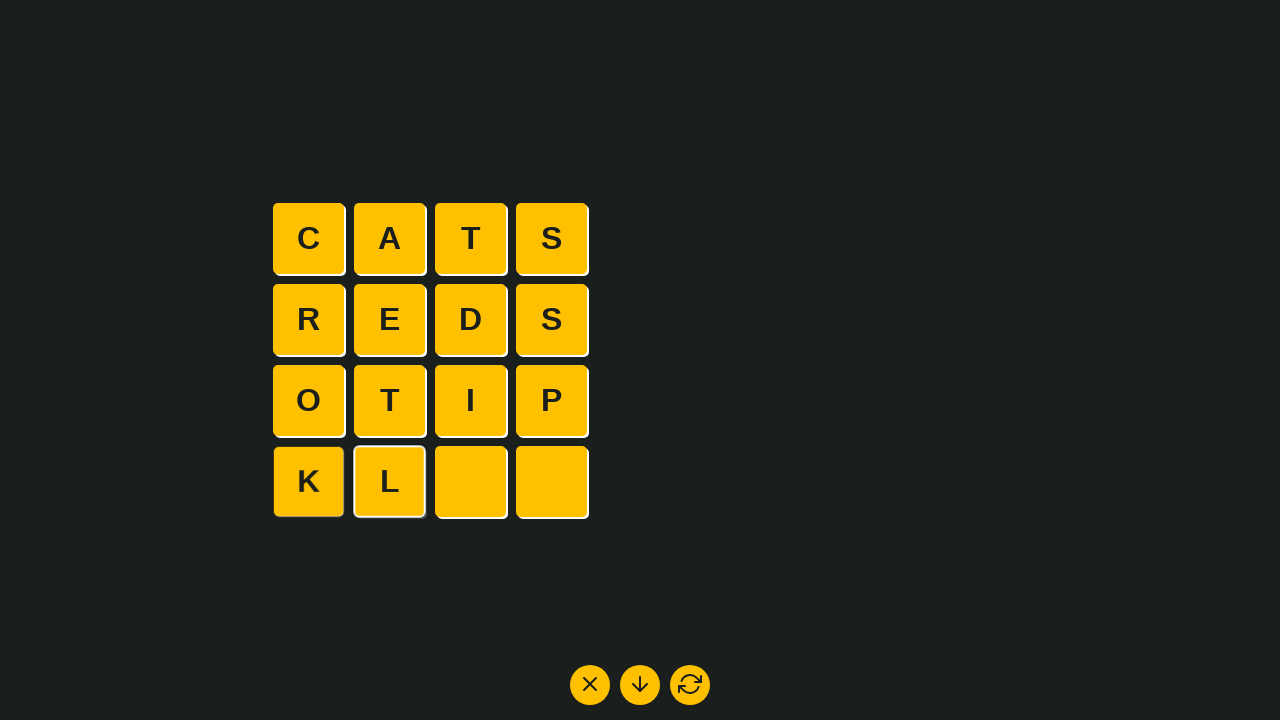

Filled tile 15 with letter 'm' at position (3, 2) on input[aria-label='Tile 15 input']
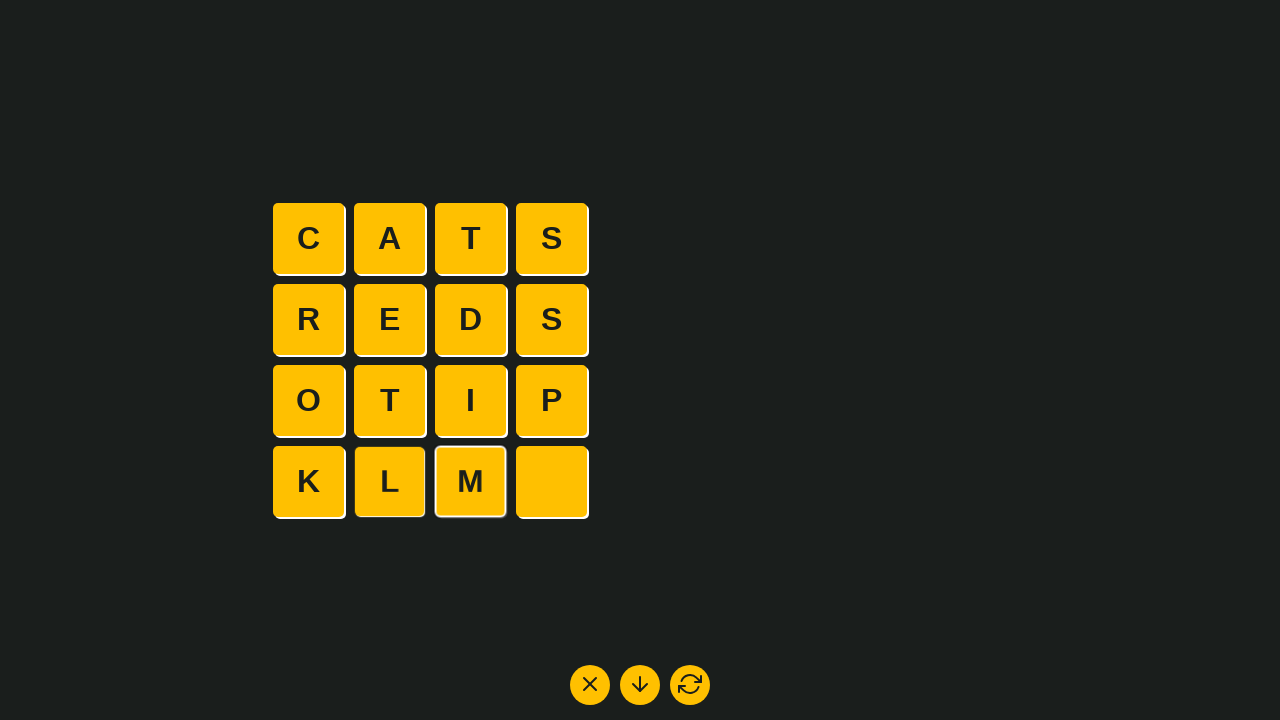

Filled tile 16 with letter 'e' at position (3, 3) on input[aria-label='Tile 16 input']
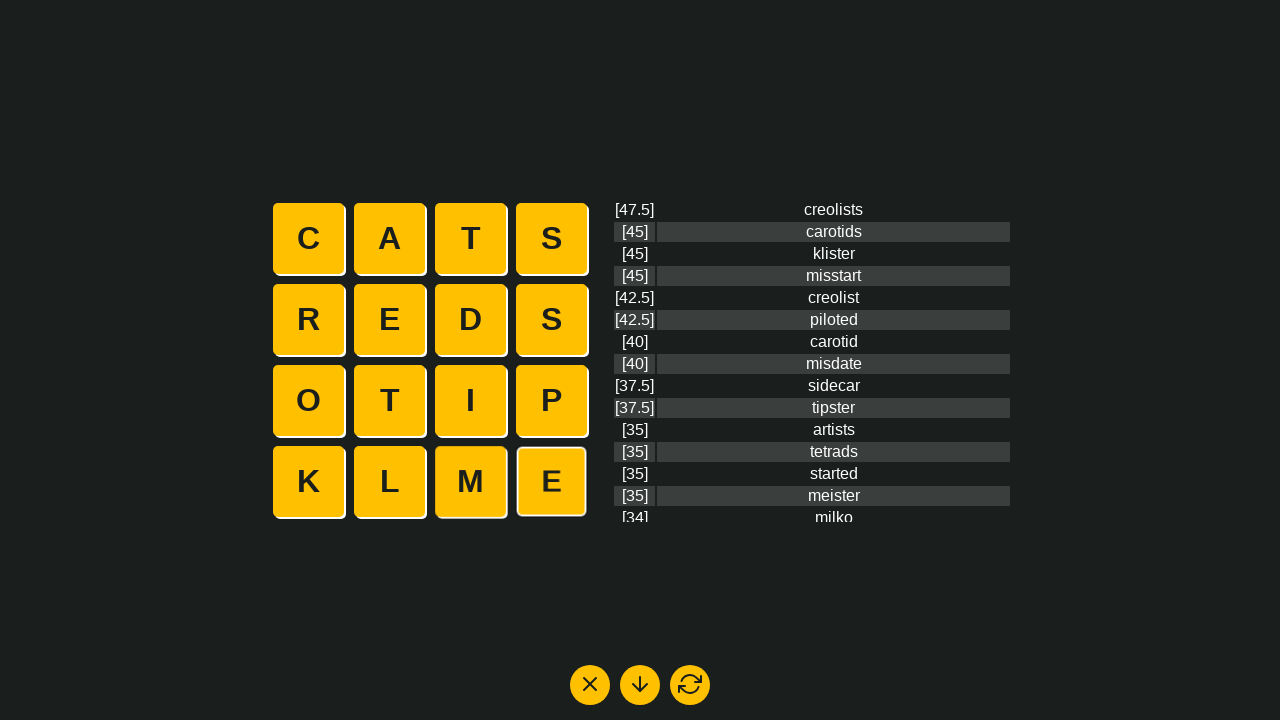

Output table with word results loaded
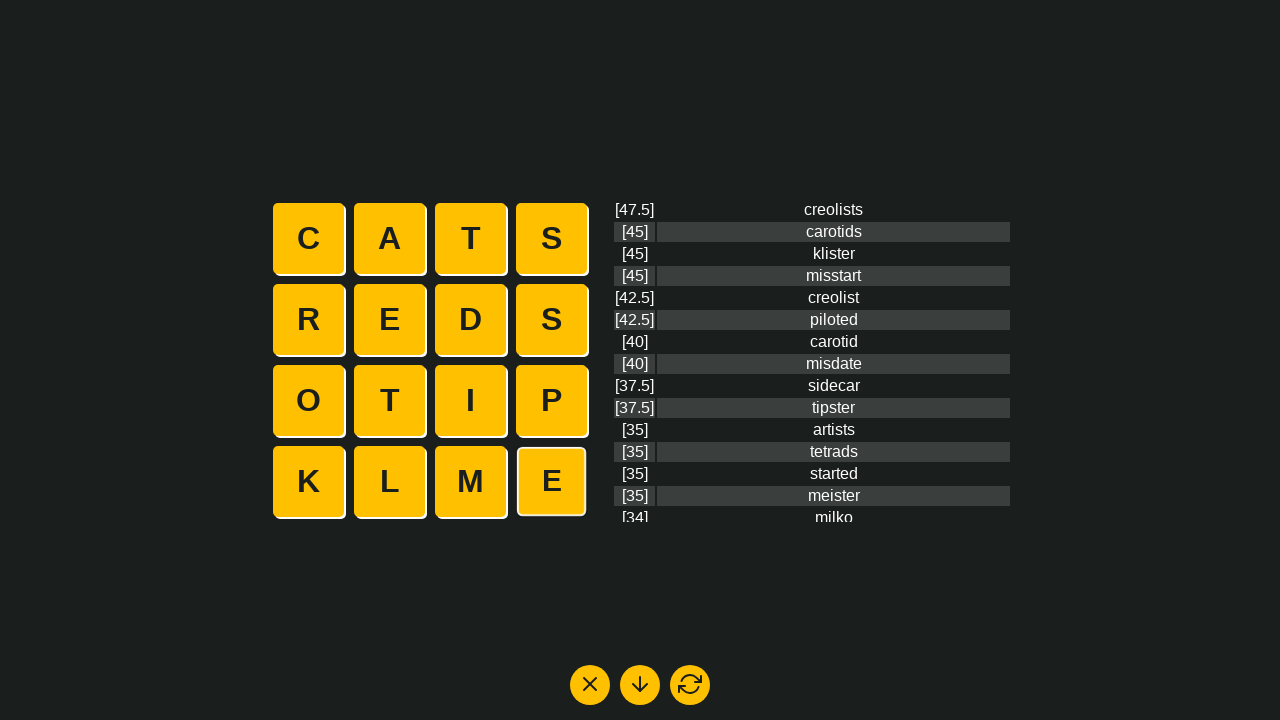

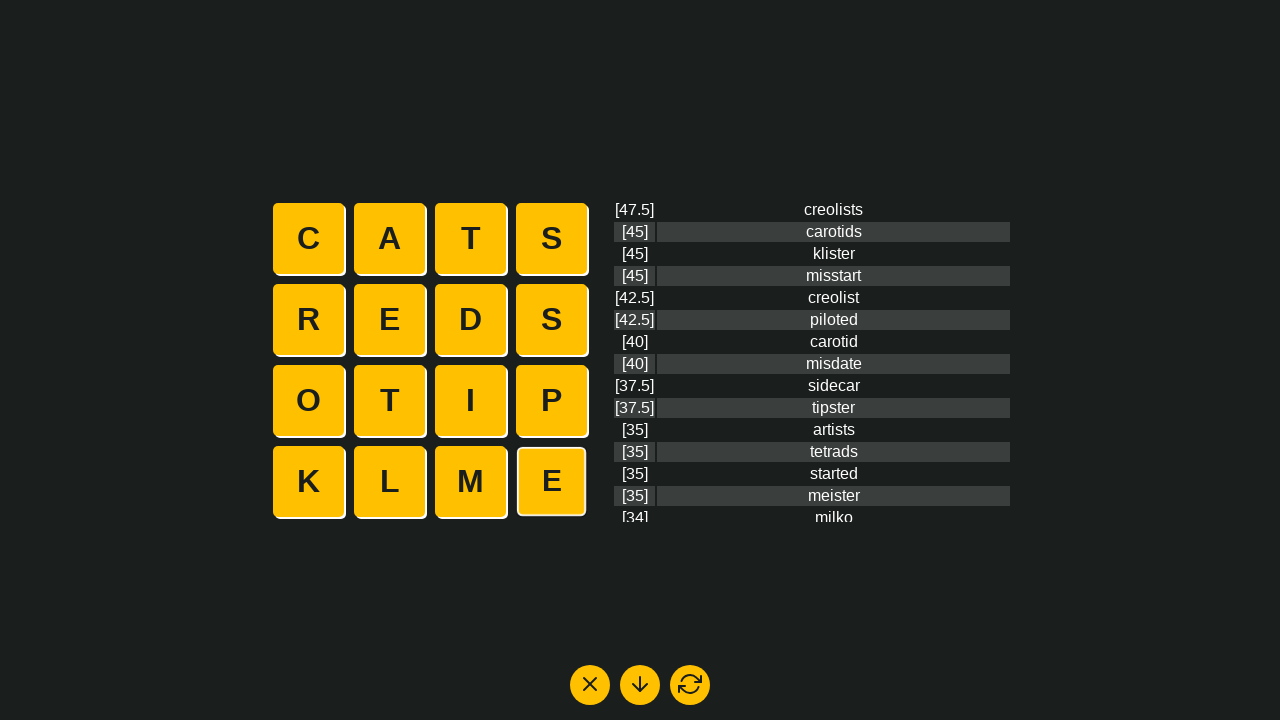